Tests iframe switching functionality by navigating into an iframe, reading text content, and switching back to the main window

Starting URL: https://demoqa.com/frames

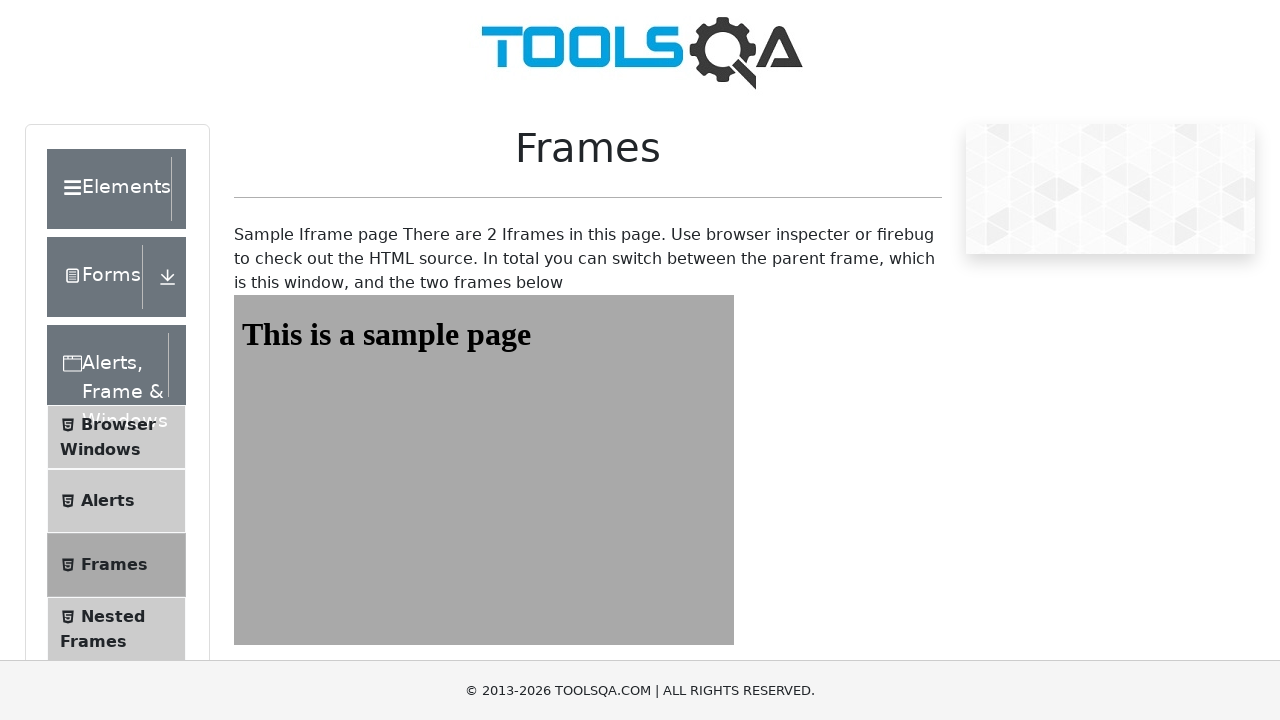

Navigated to https://demoqa.com/frames
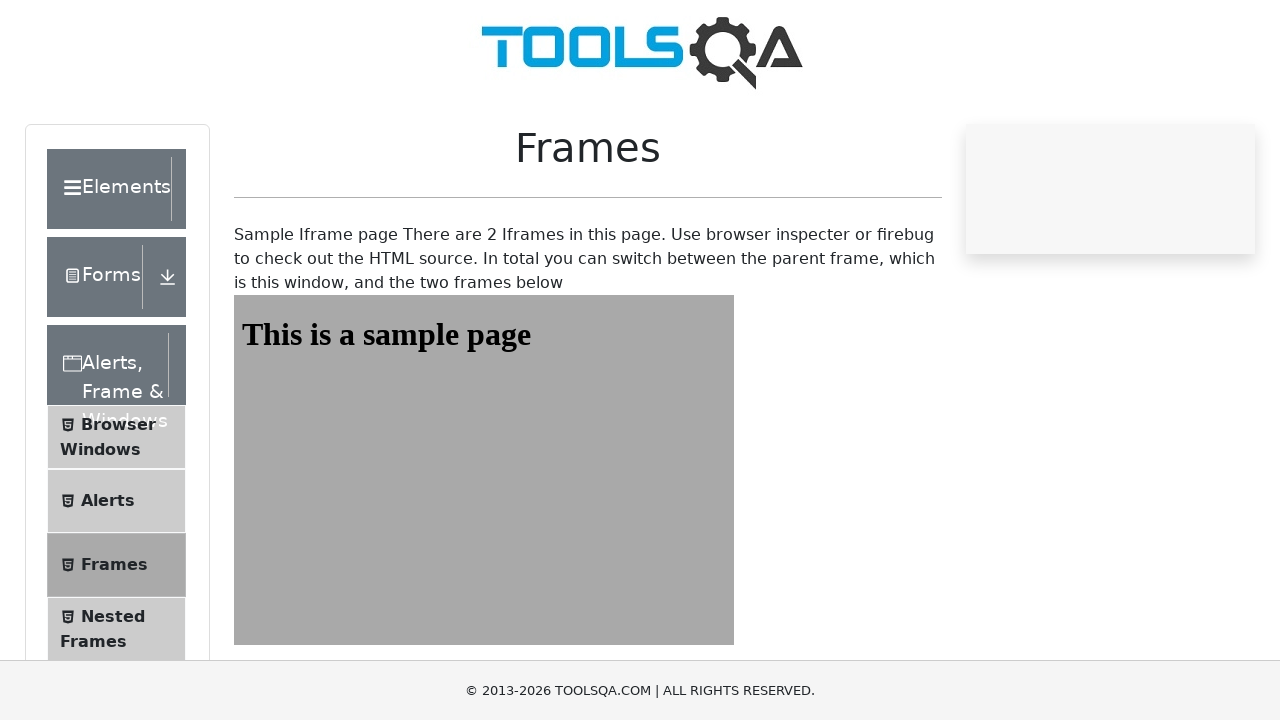

Switched to iframe with id 'frame1'
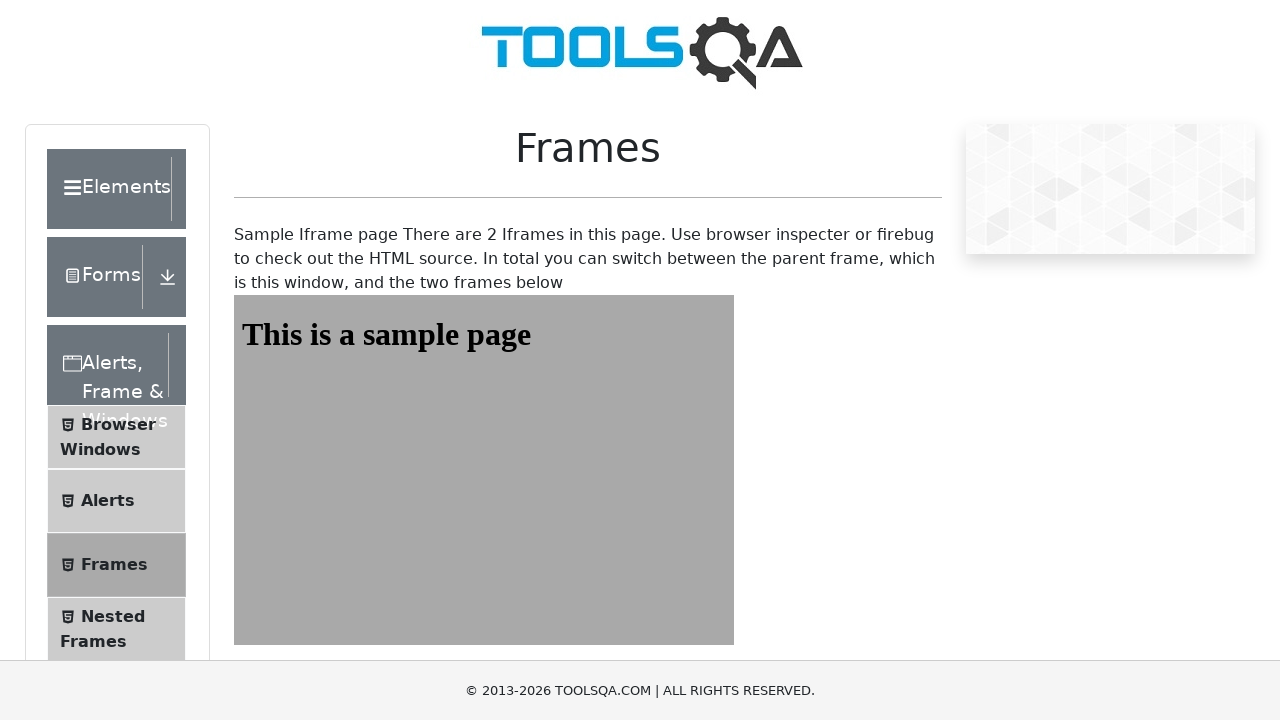

Retrieved text content from iframe element: 'This is a sample page'
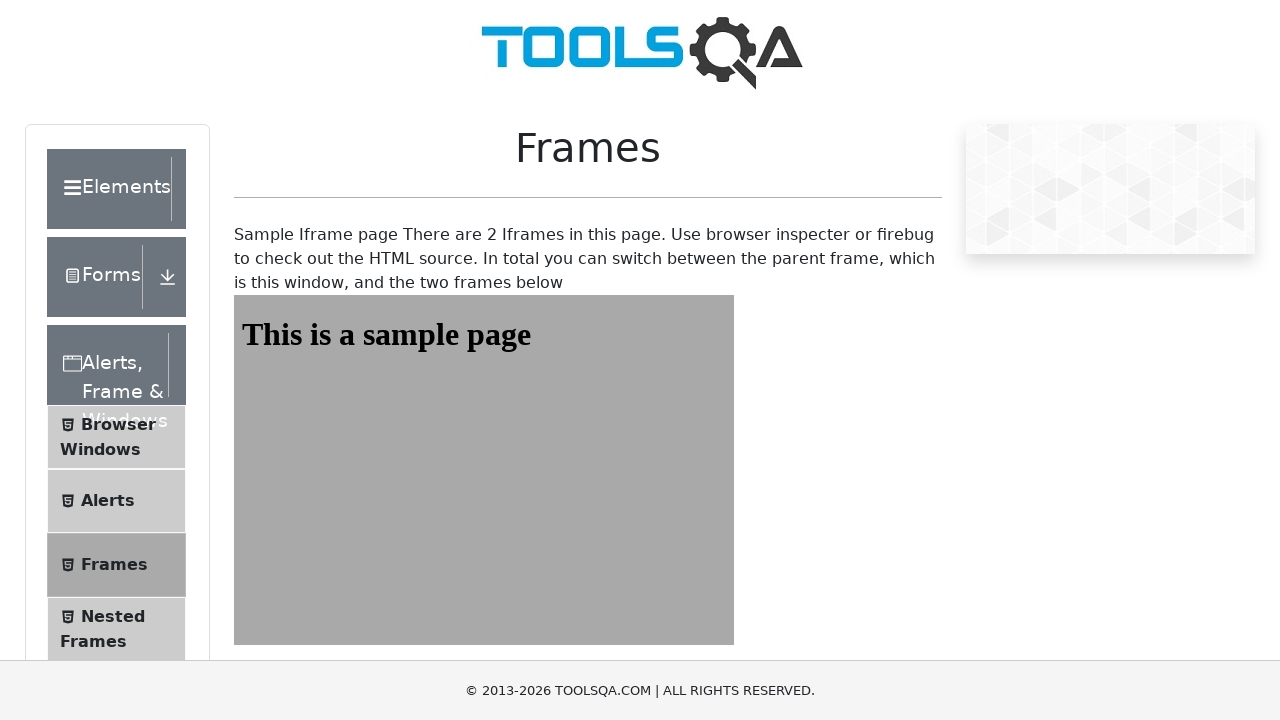

Switched back to main window context
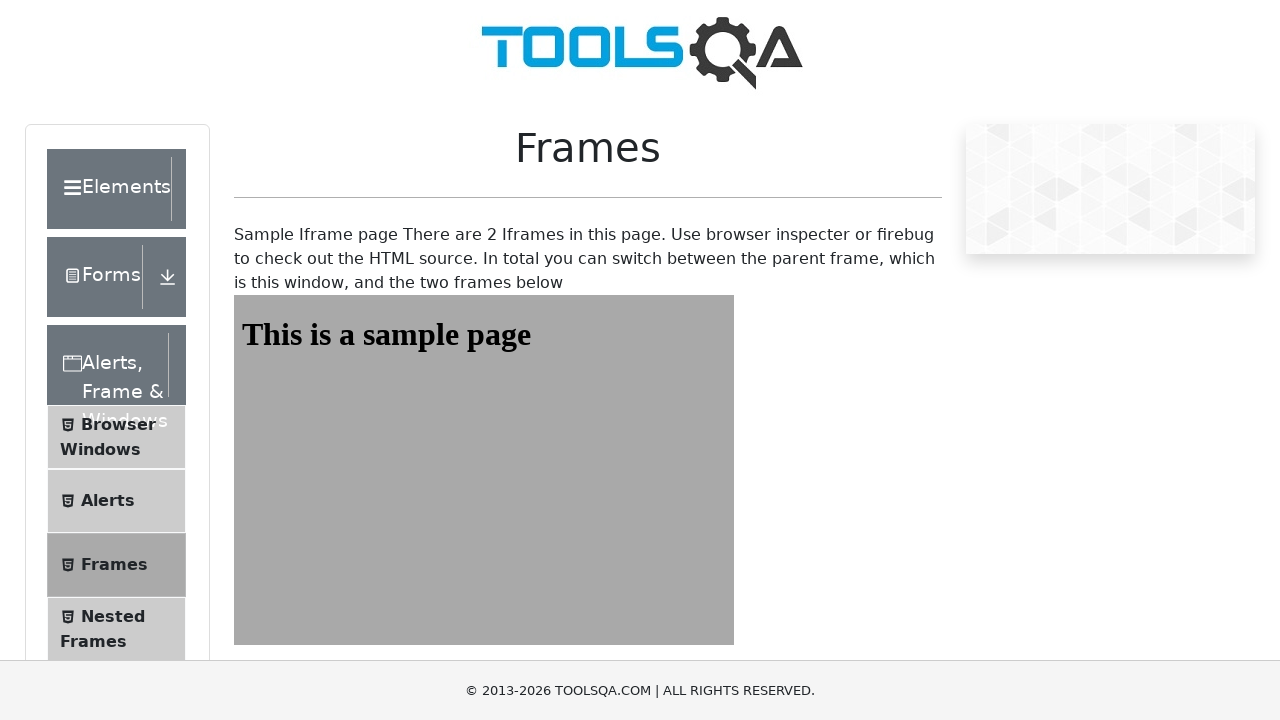

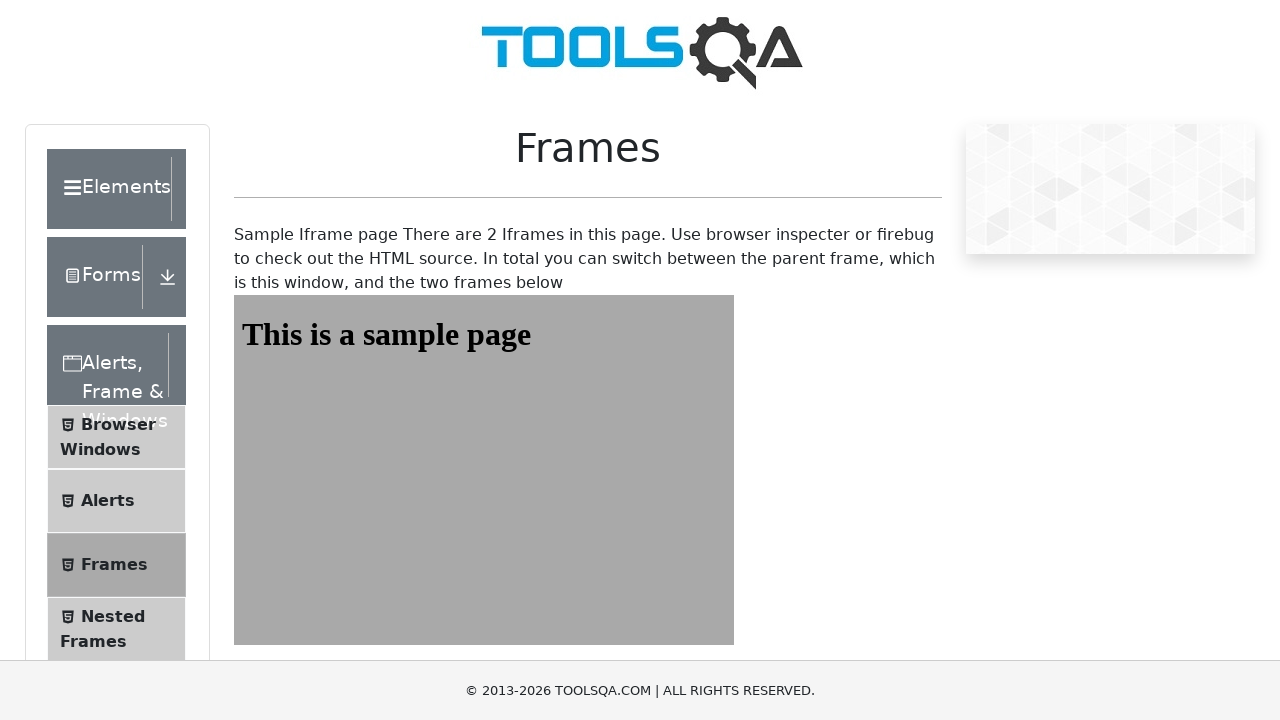